Tests Python.org search functionality by entering "pycon" in the search box and verifying results are displayed

Starting URL: http://www.python.org

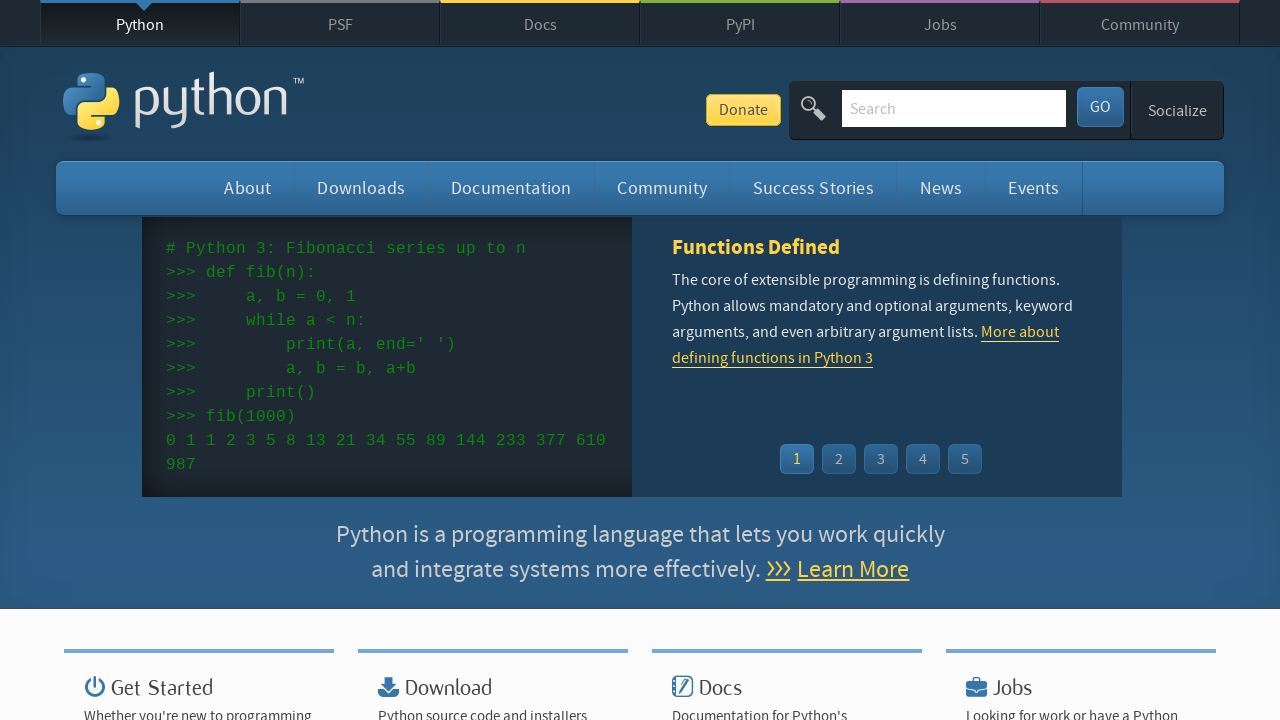

Located search input field with name 'q'
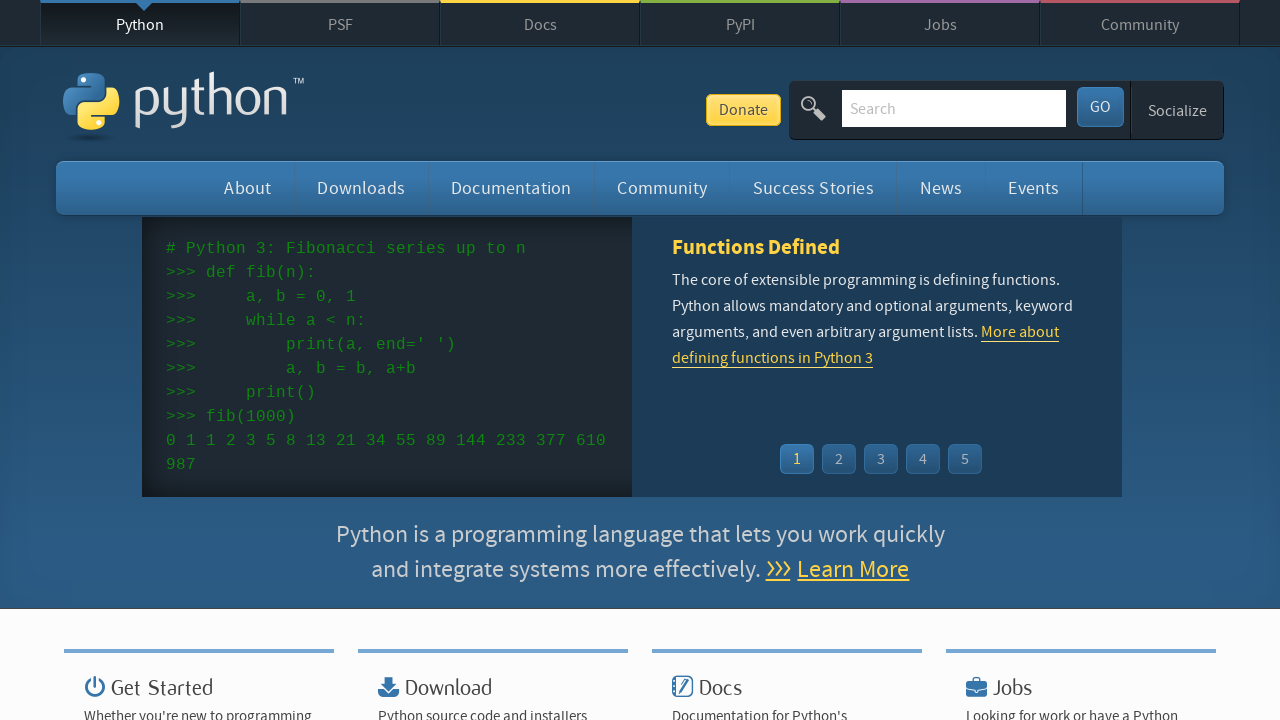

Cleared search input field on input[name='q']
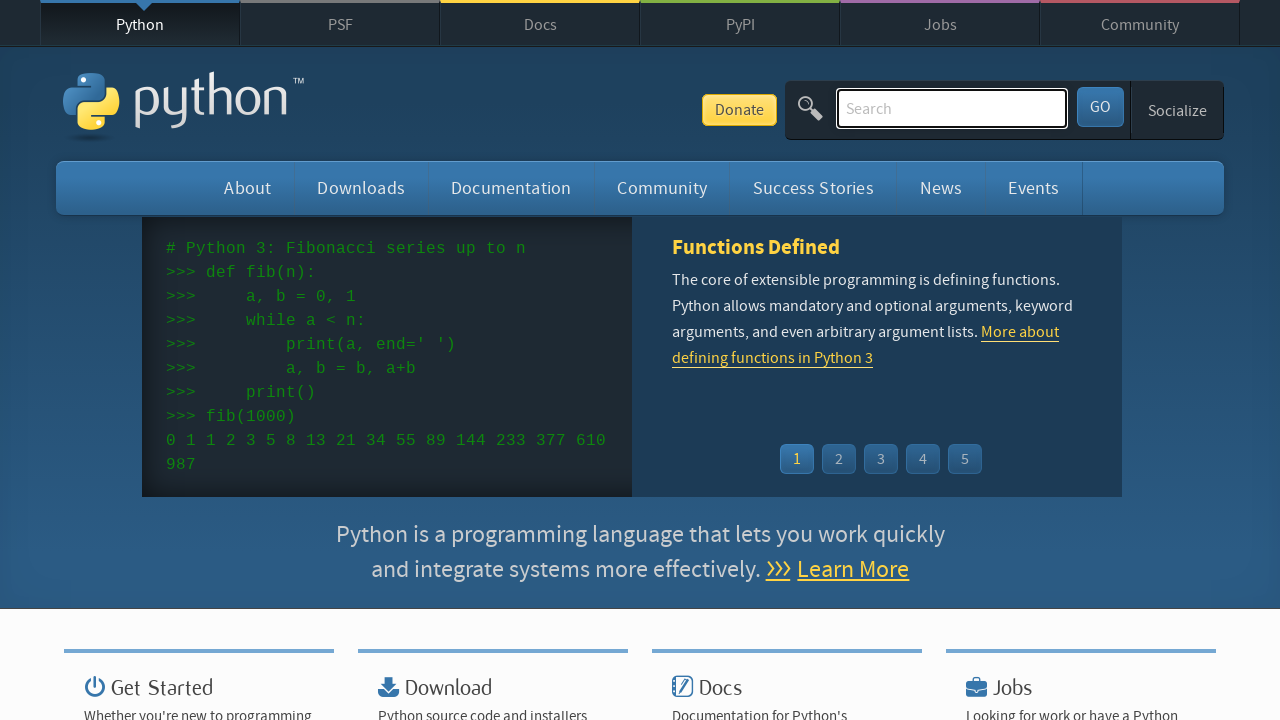

Entered 'pycon' in search field on input[name='q']
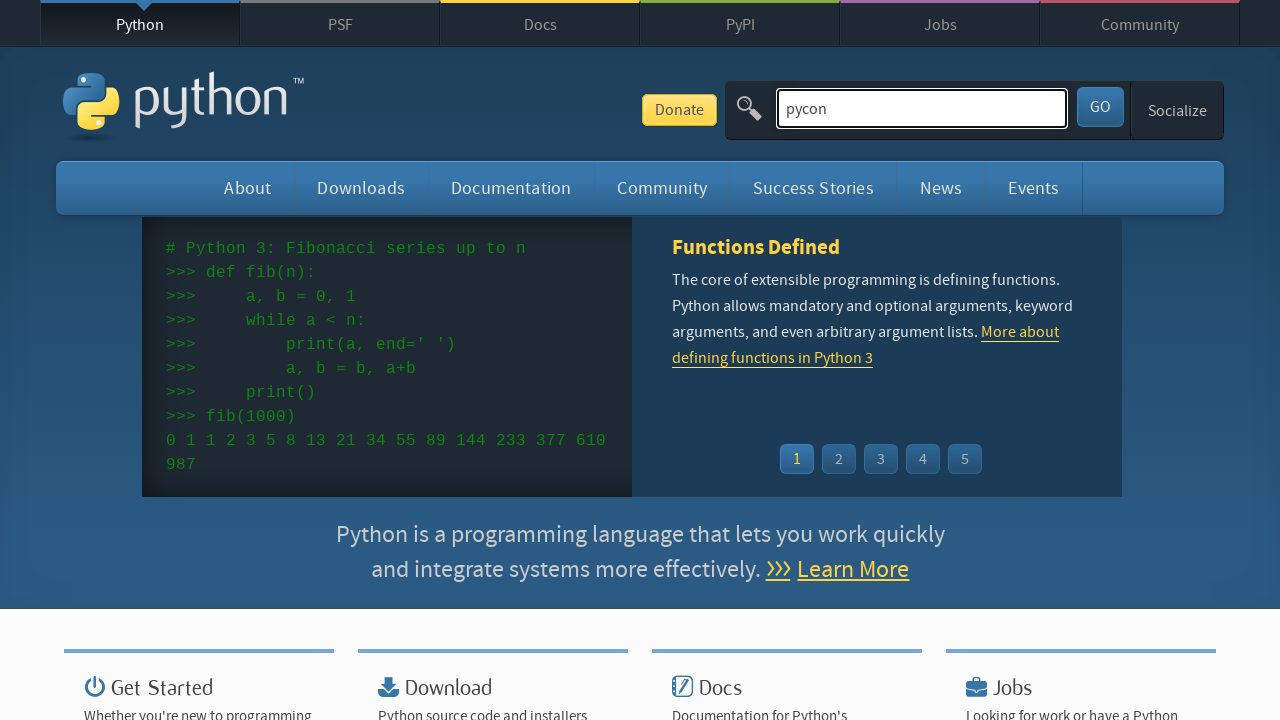

Pressed Enter to submit search on input[name='q']
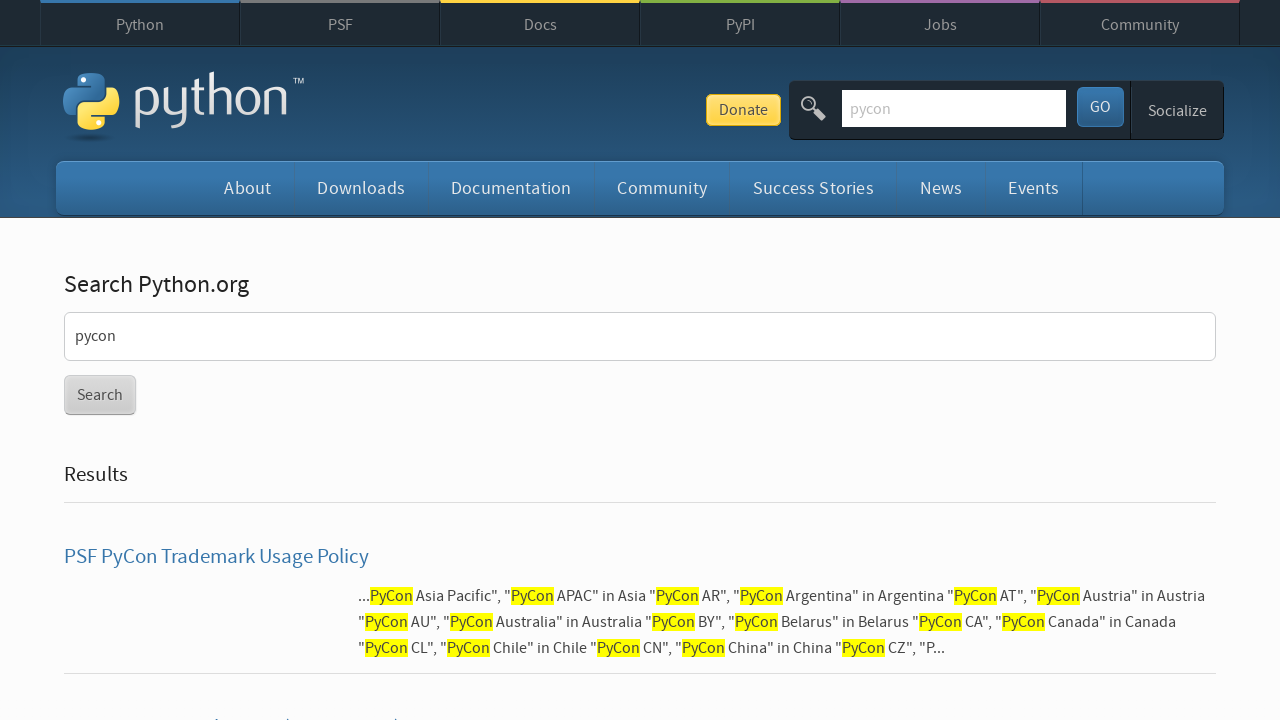

Waited for network idle state after search submission
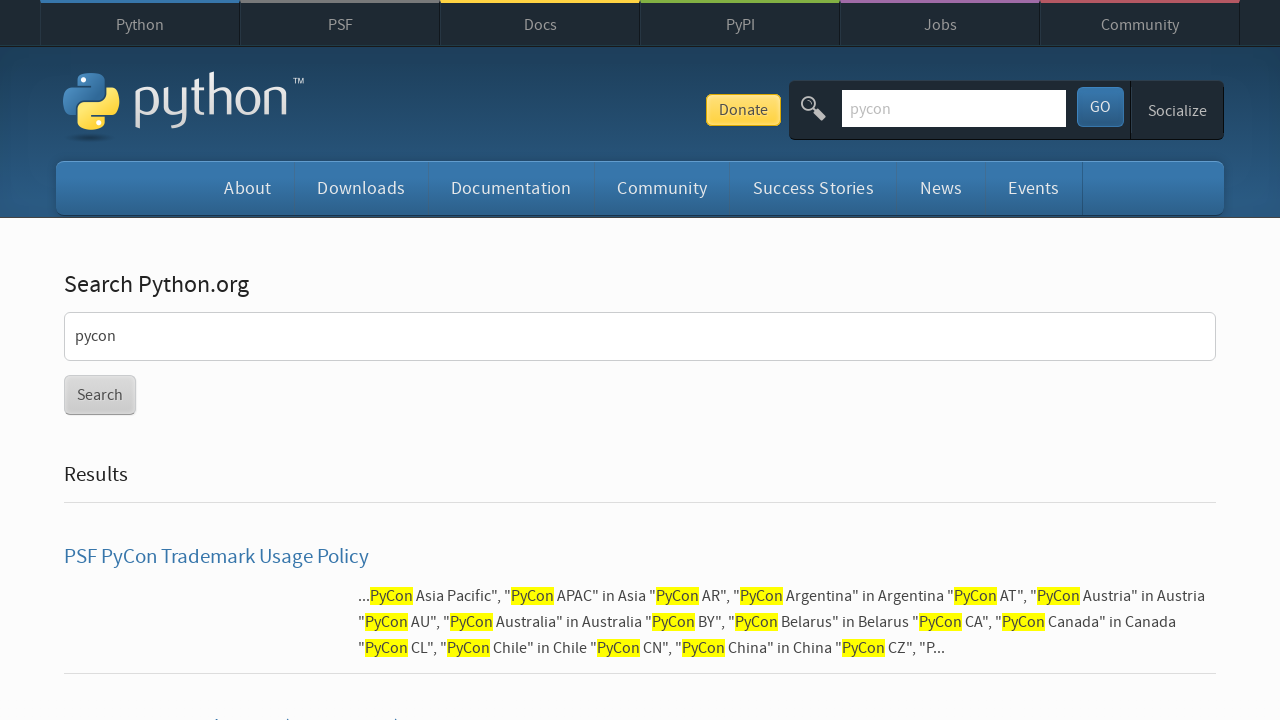

Verified search results are displayed (no 'No results found' message)
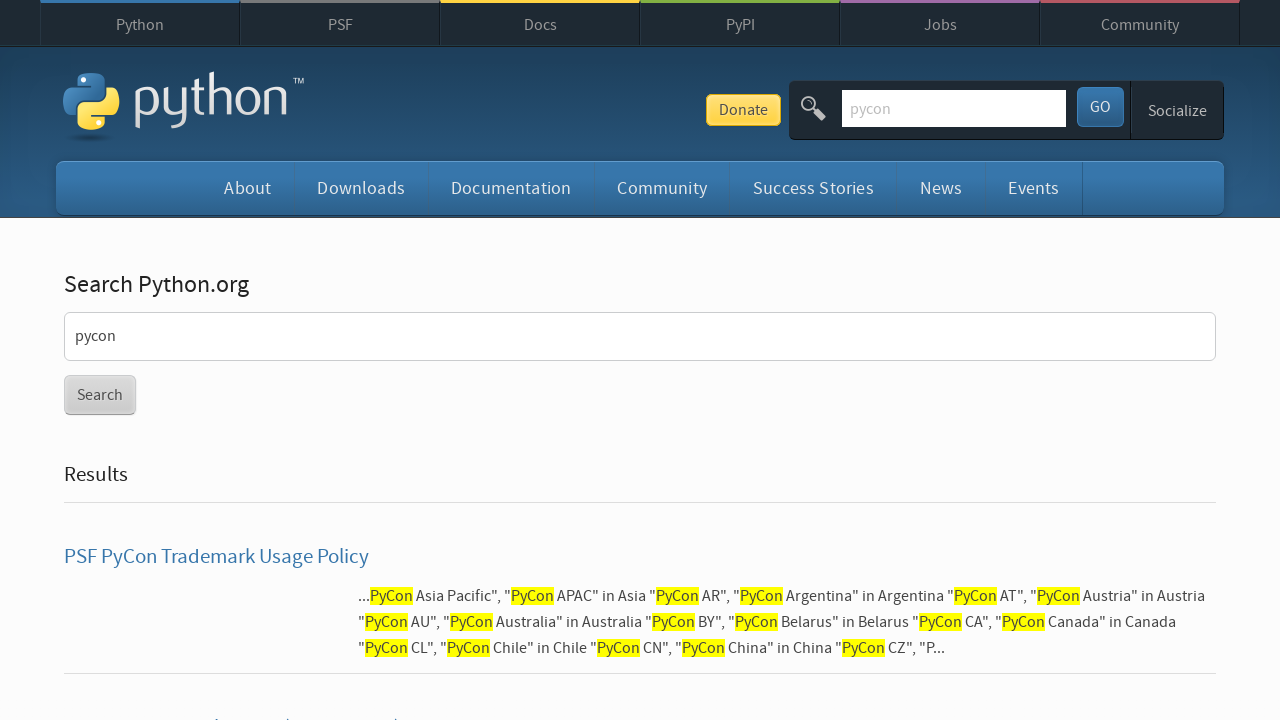

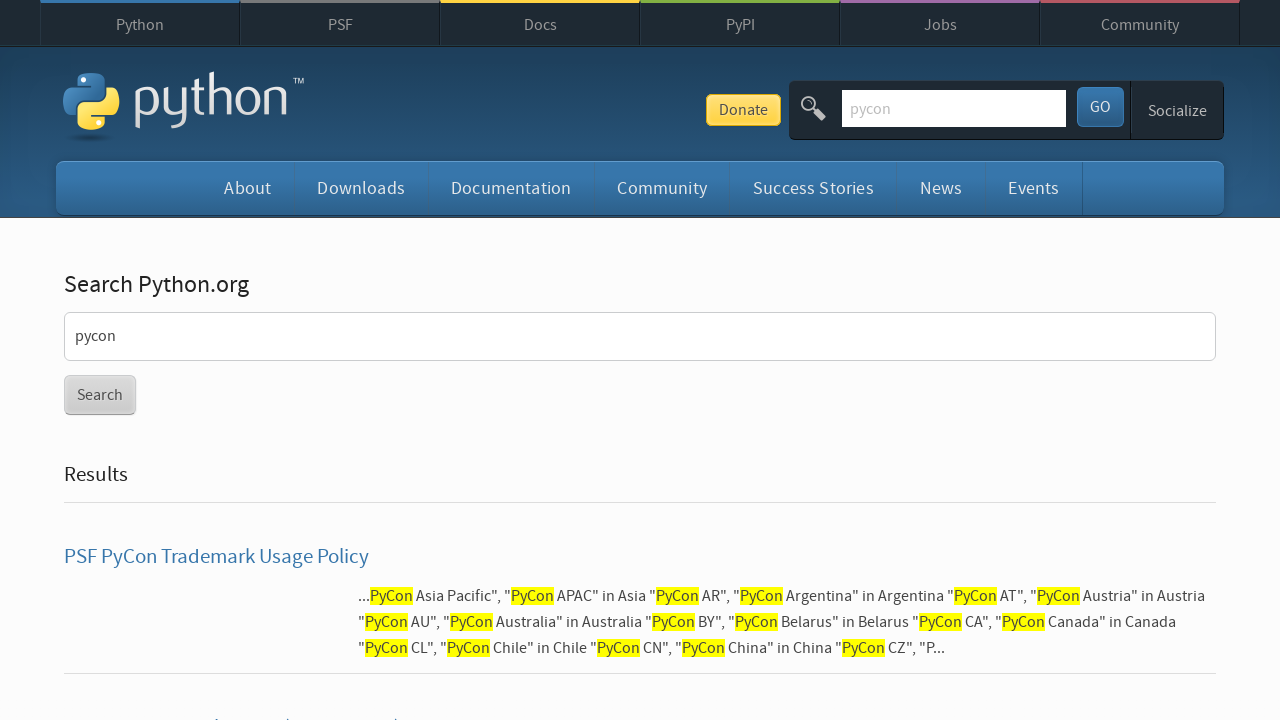